Tests drag and drop functionality on jQueryUI demo page by dragging an element from source to target within an iframe

Starting URL: https://jqueryui.com/droppable/

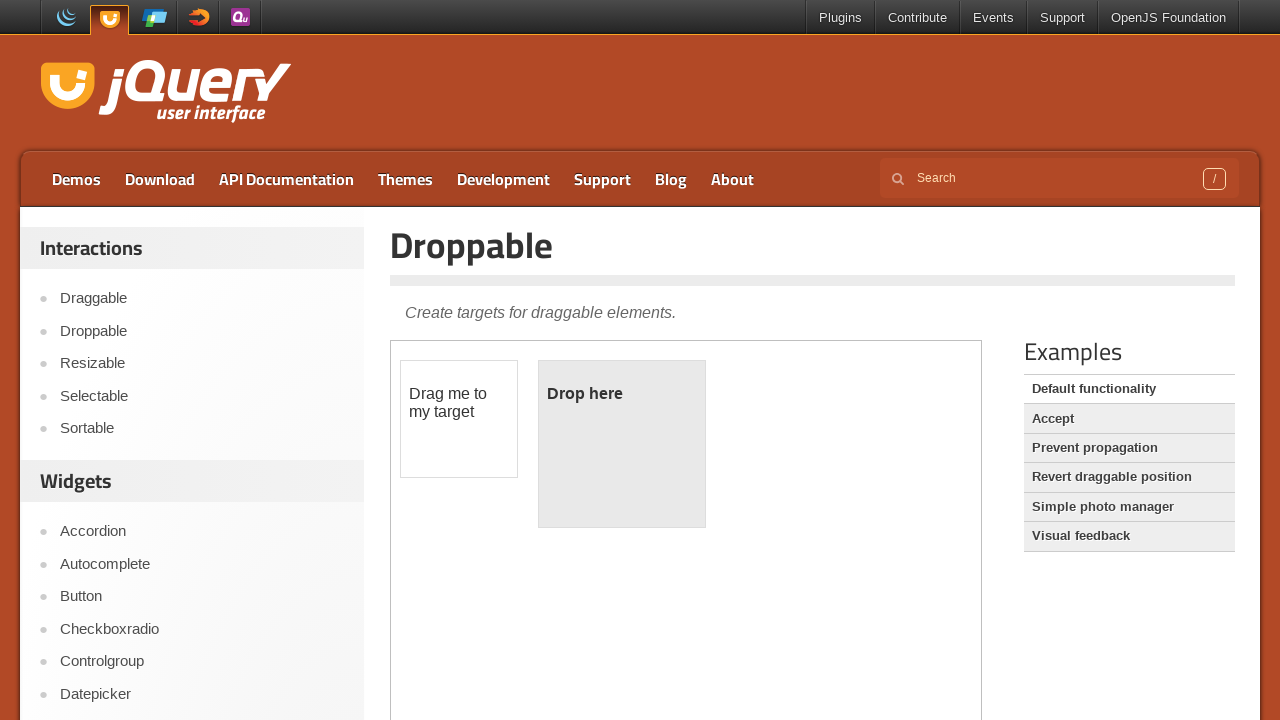

Navigated to jQueryUI droppable demo page
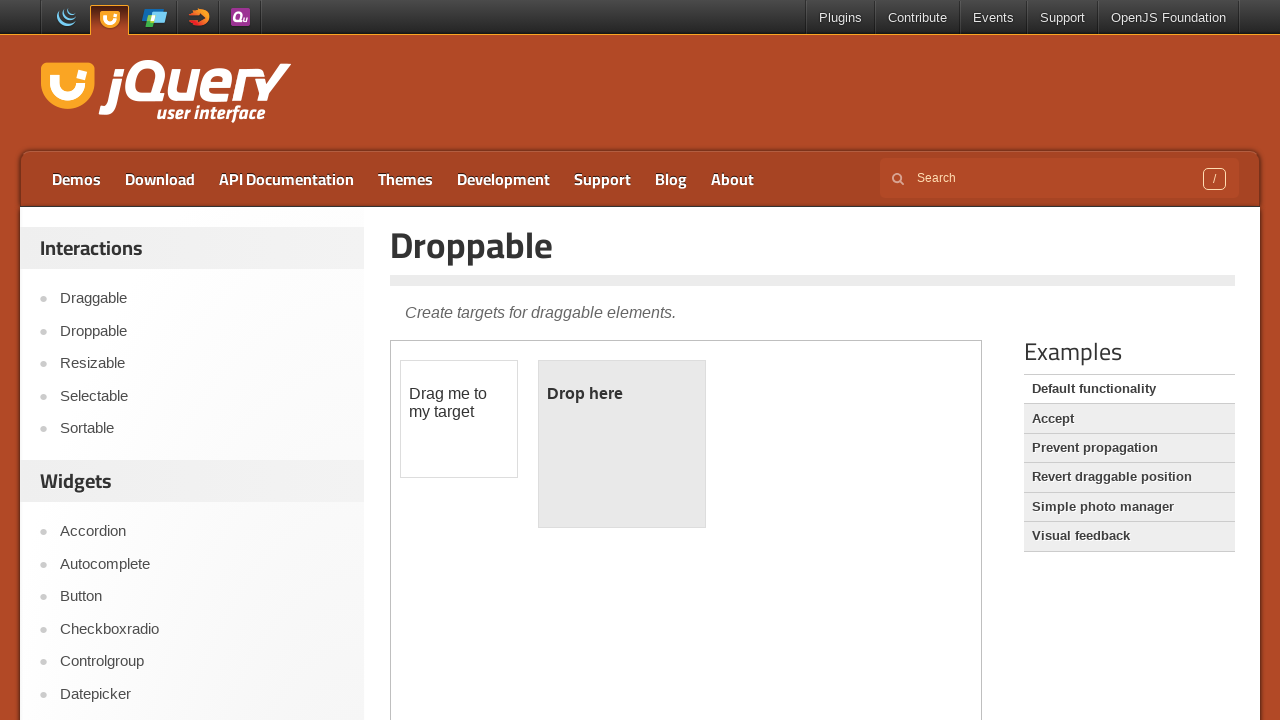

Located the demo iframe
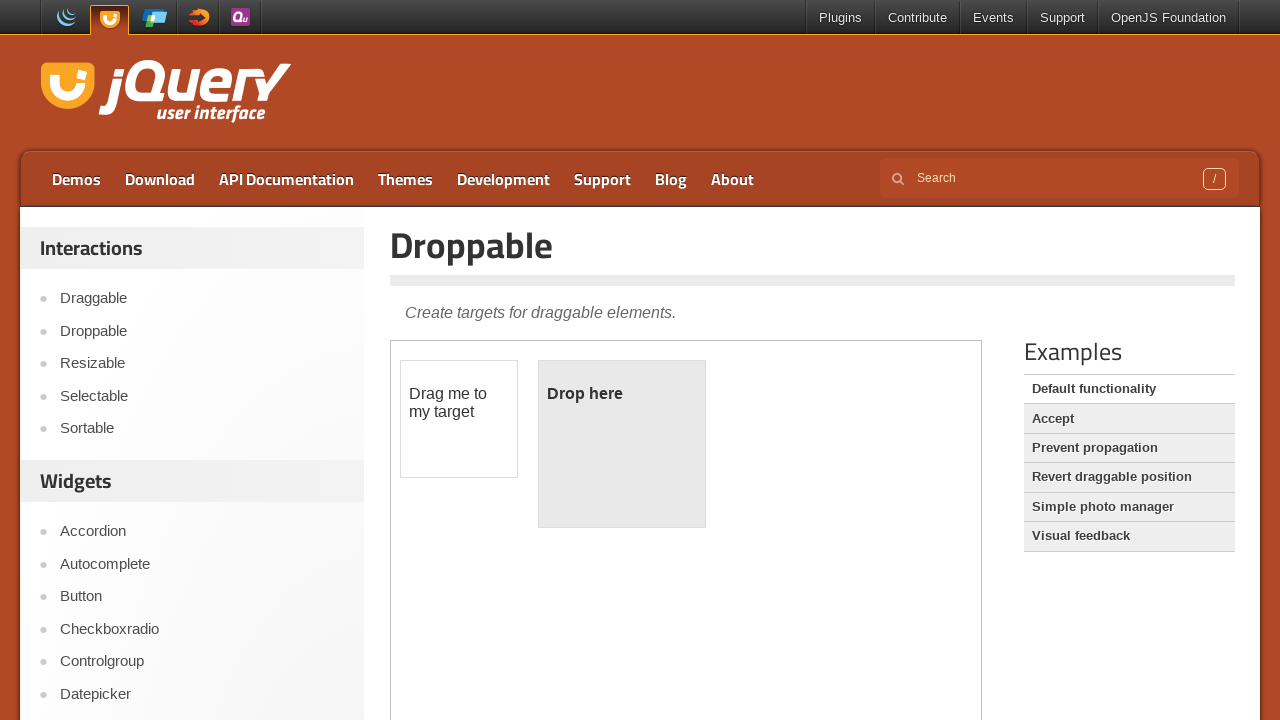

Located draggable source element within iframe
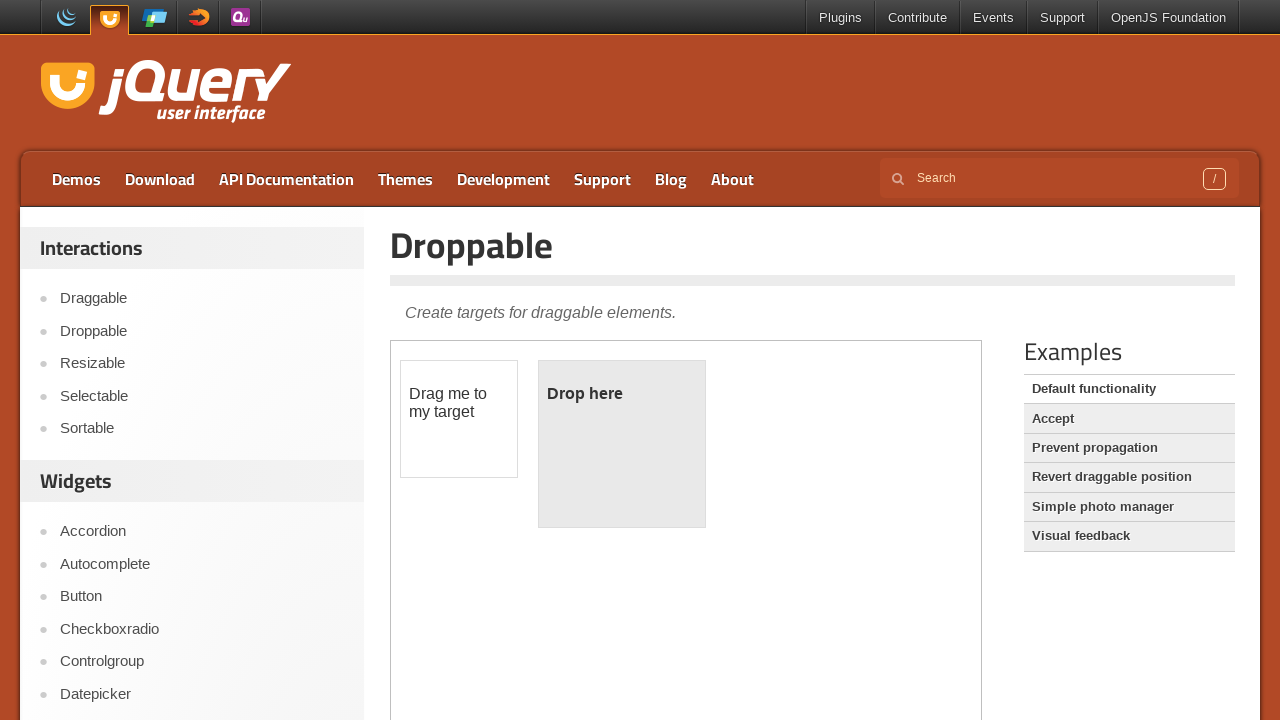

Located droppable target element within iframe
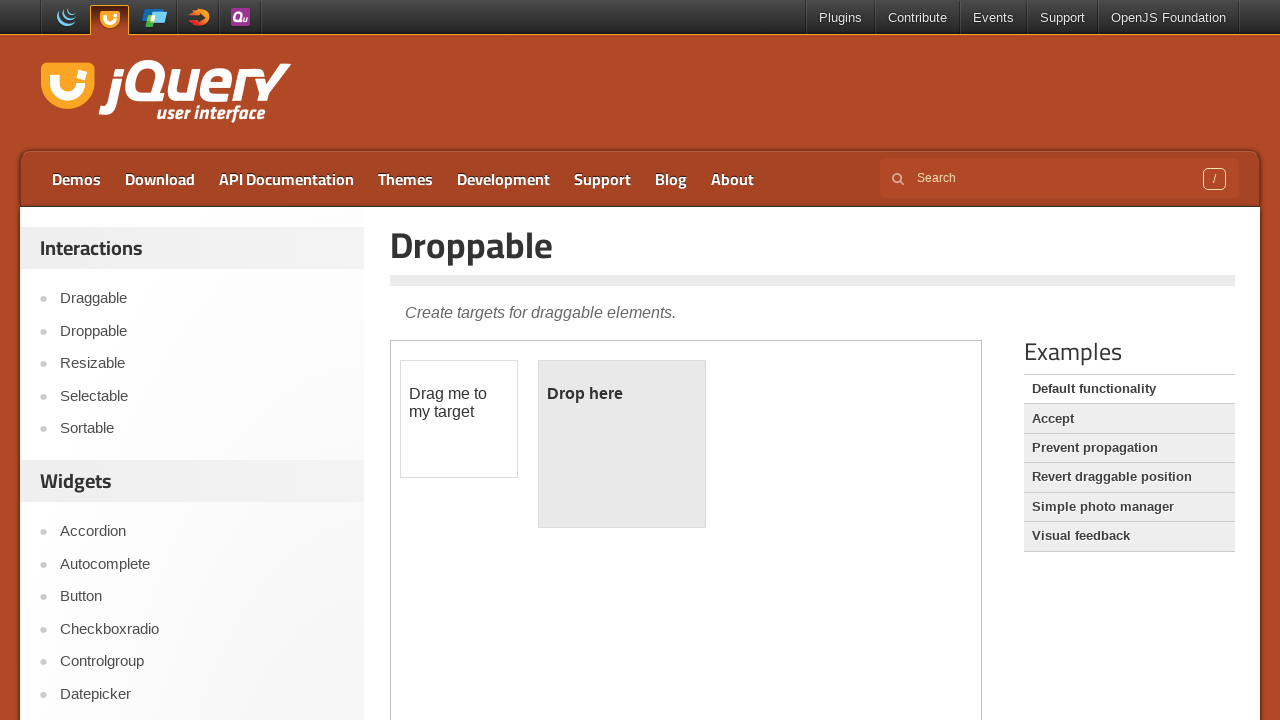

Dragged source element to target element at (622, 444)
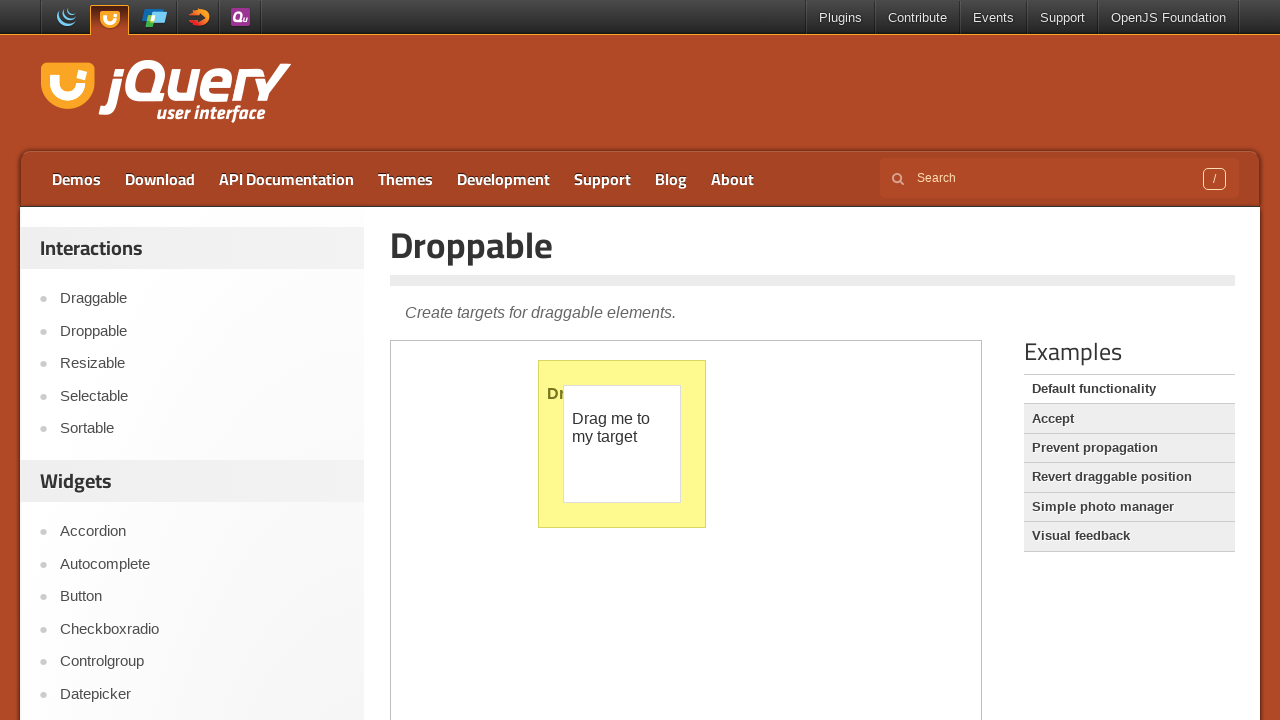

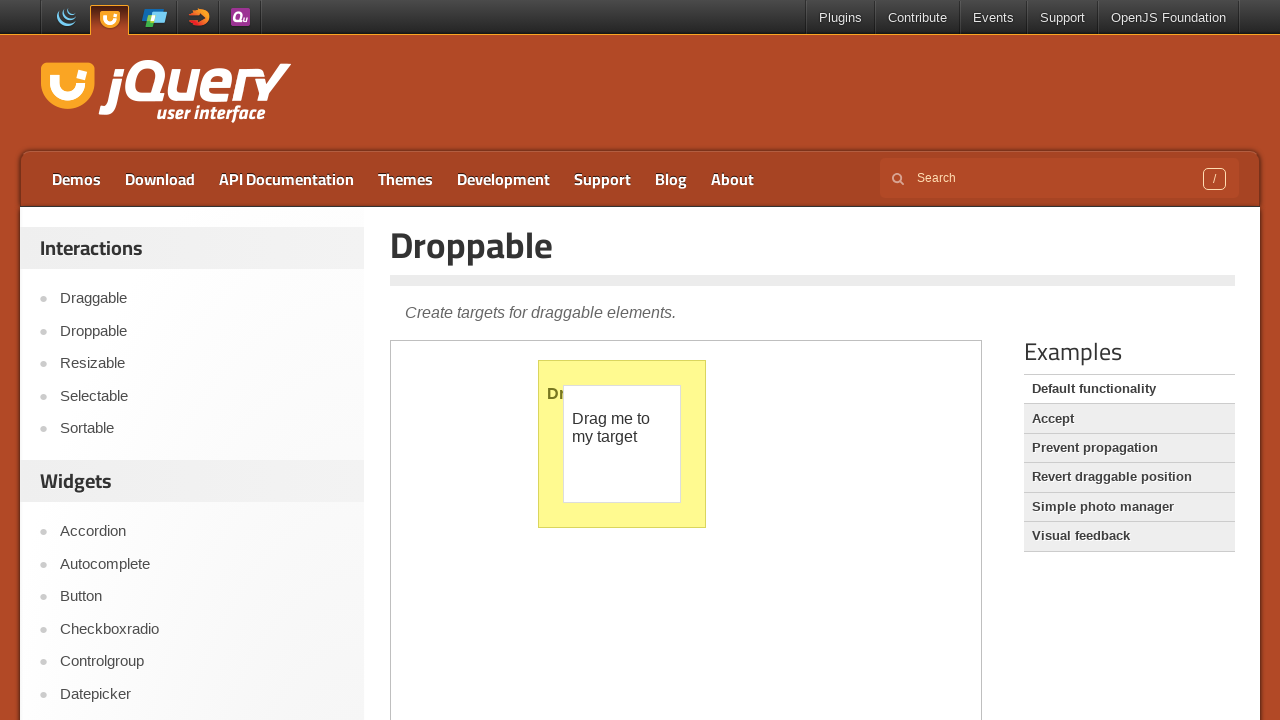